Tests mouse hover functionality by hovering over an avatar image and verifying that additional user information (figcaption) is displayed

Starting URL: http://the-internet.herokuapp.com/hovers

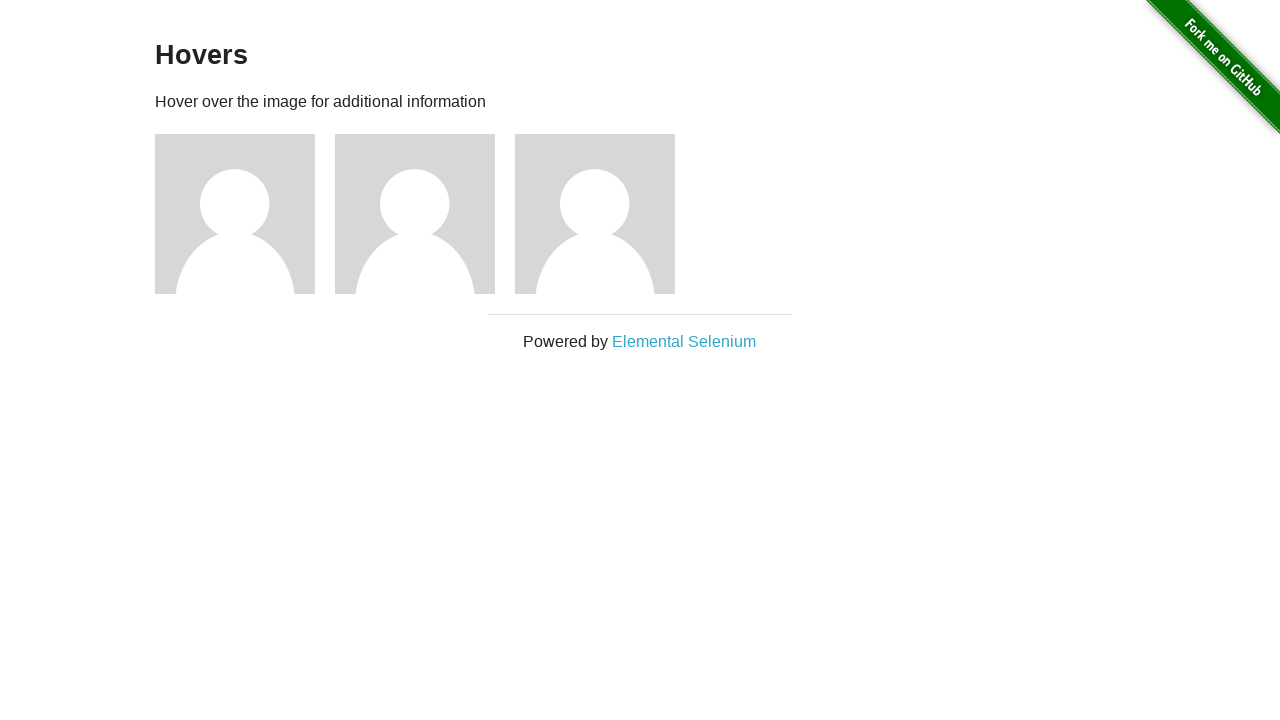

Located the first avatar figure element
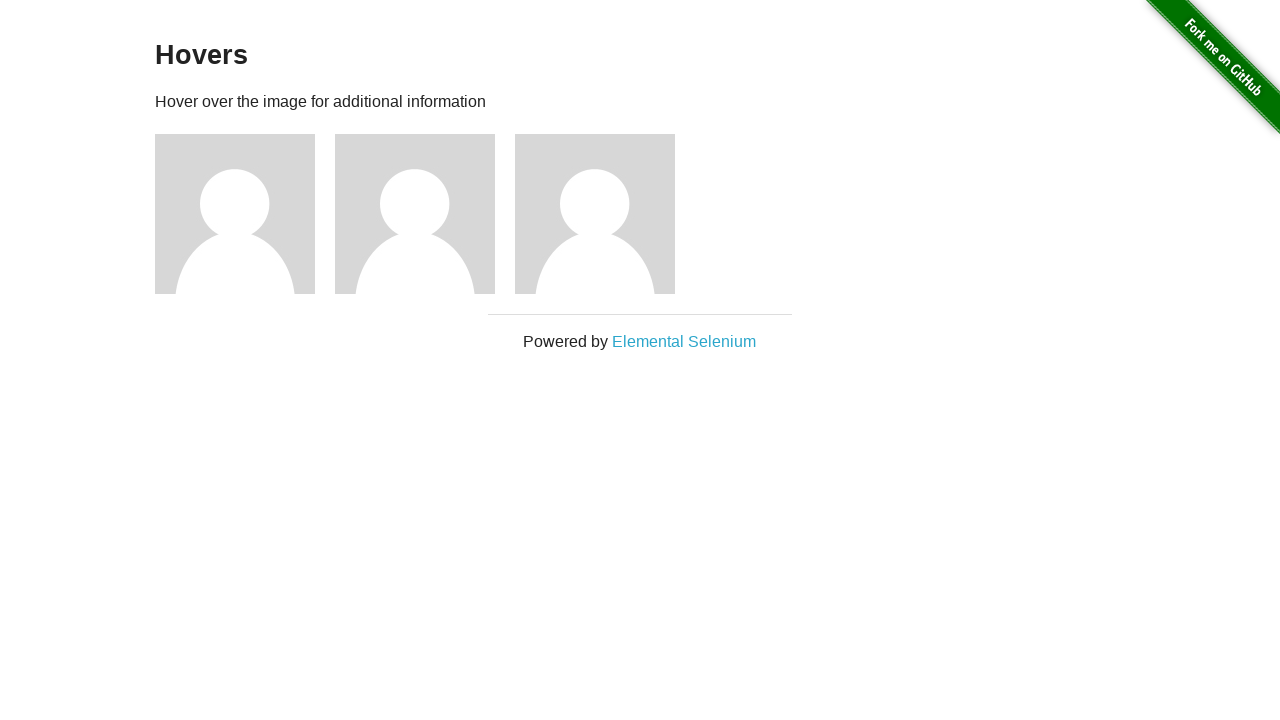

Hovered over the avatar image at (245, 214) on .figure >> nth=0
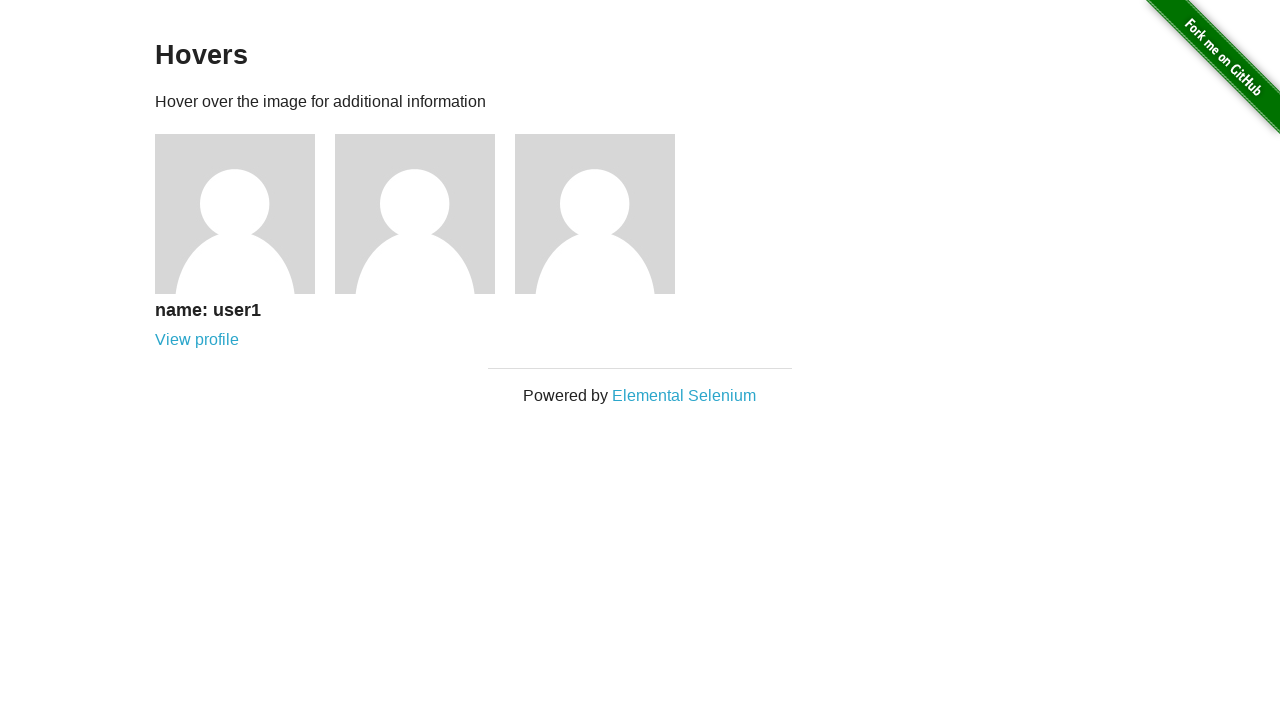

Verified that figcaption with user information is now visible
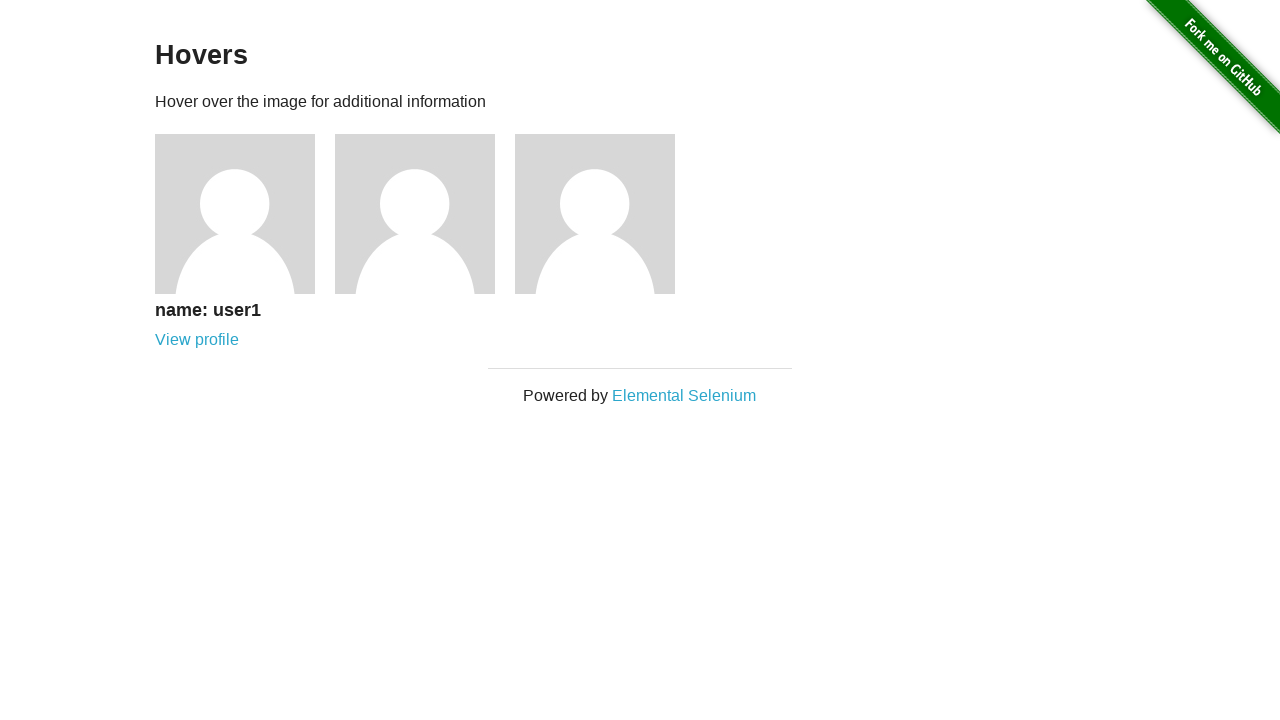

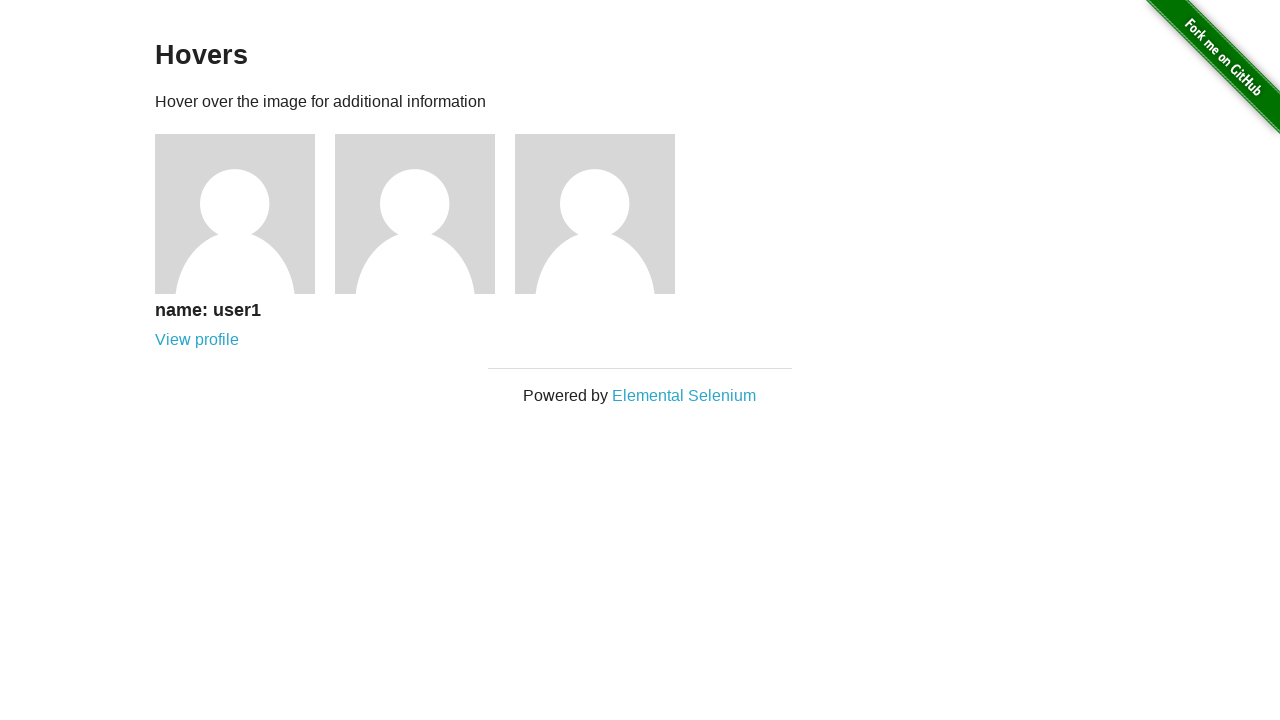